Tests browser zoom functionality by navigating to a test automation practice site and using JavaScript to zoom the page to 50%

Starting URL: https://testautomationpractice.blogspot.com/

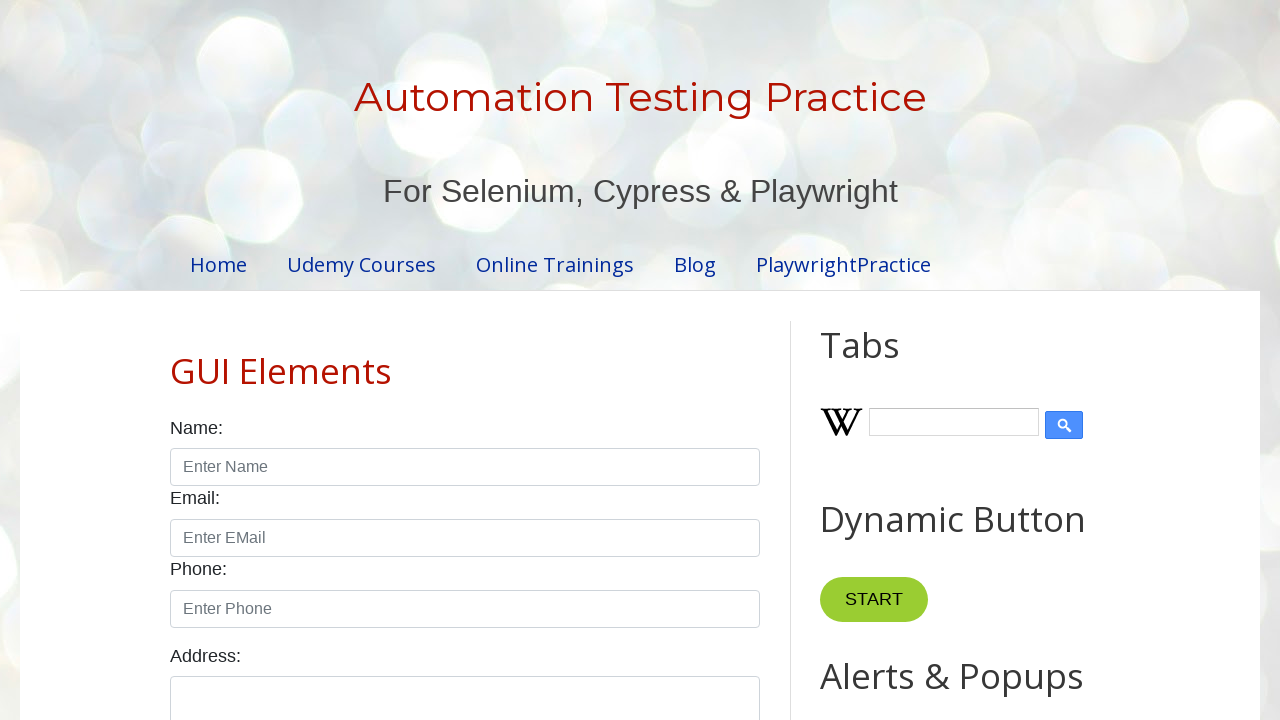

Set viewport size to 1920x1080
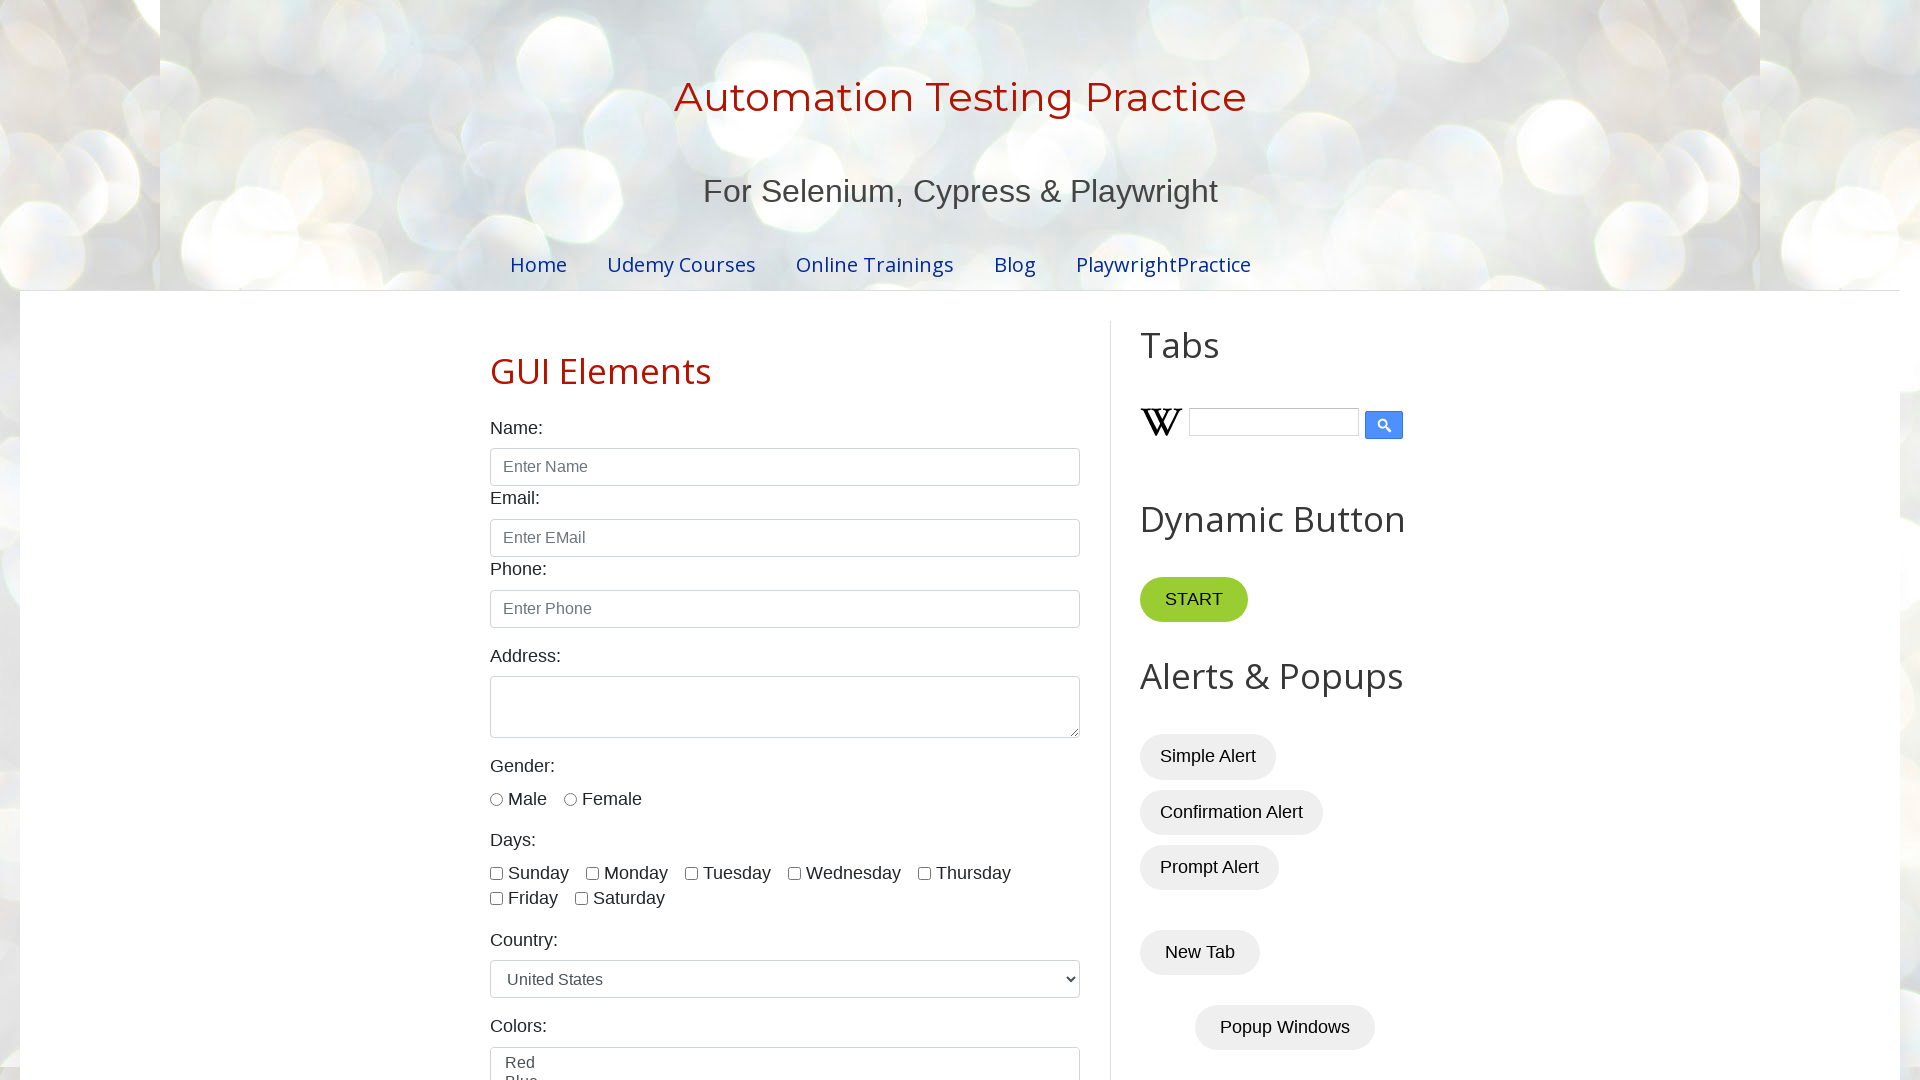

Navigated to test automation practice site
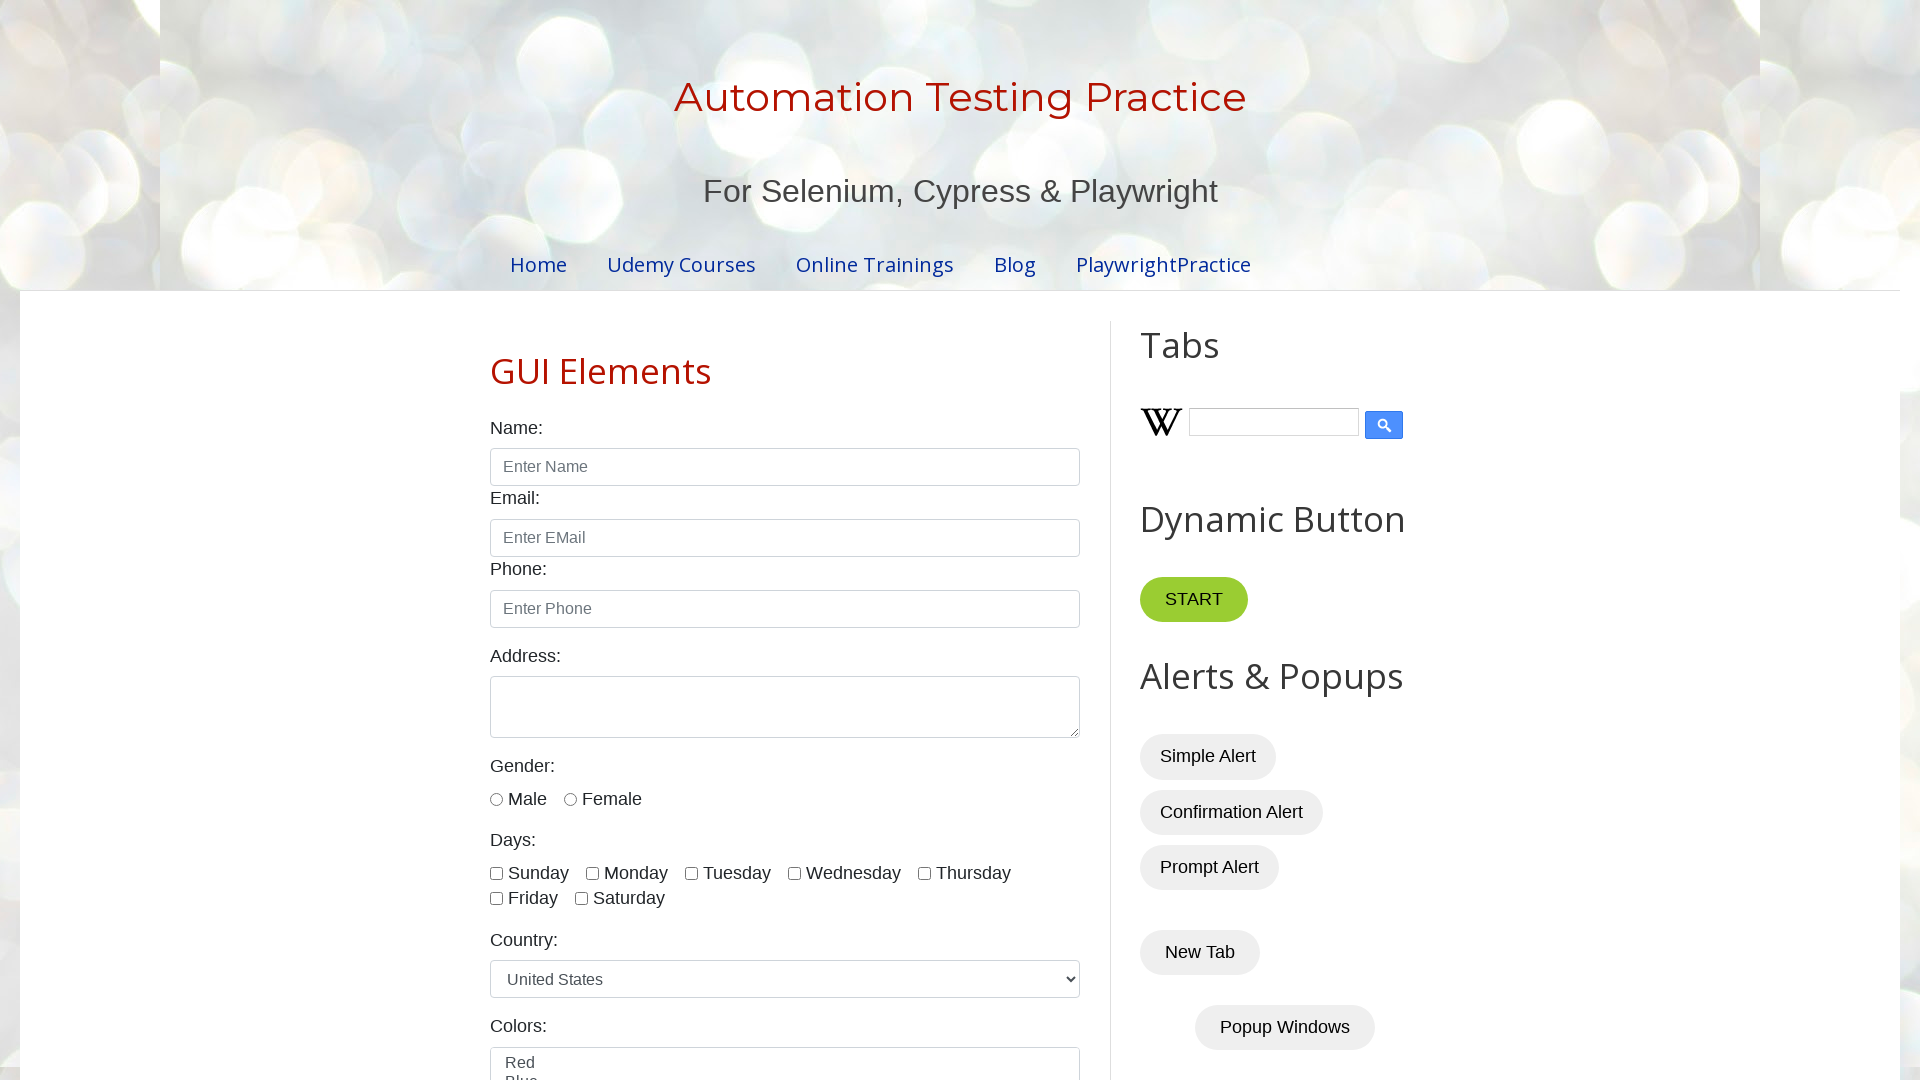

Applied 50% zoom to the page using JavaScript
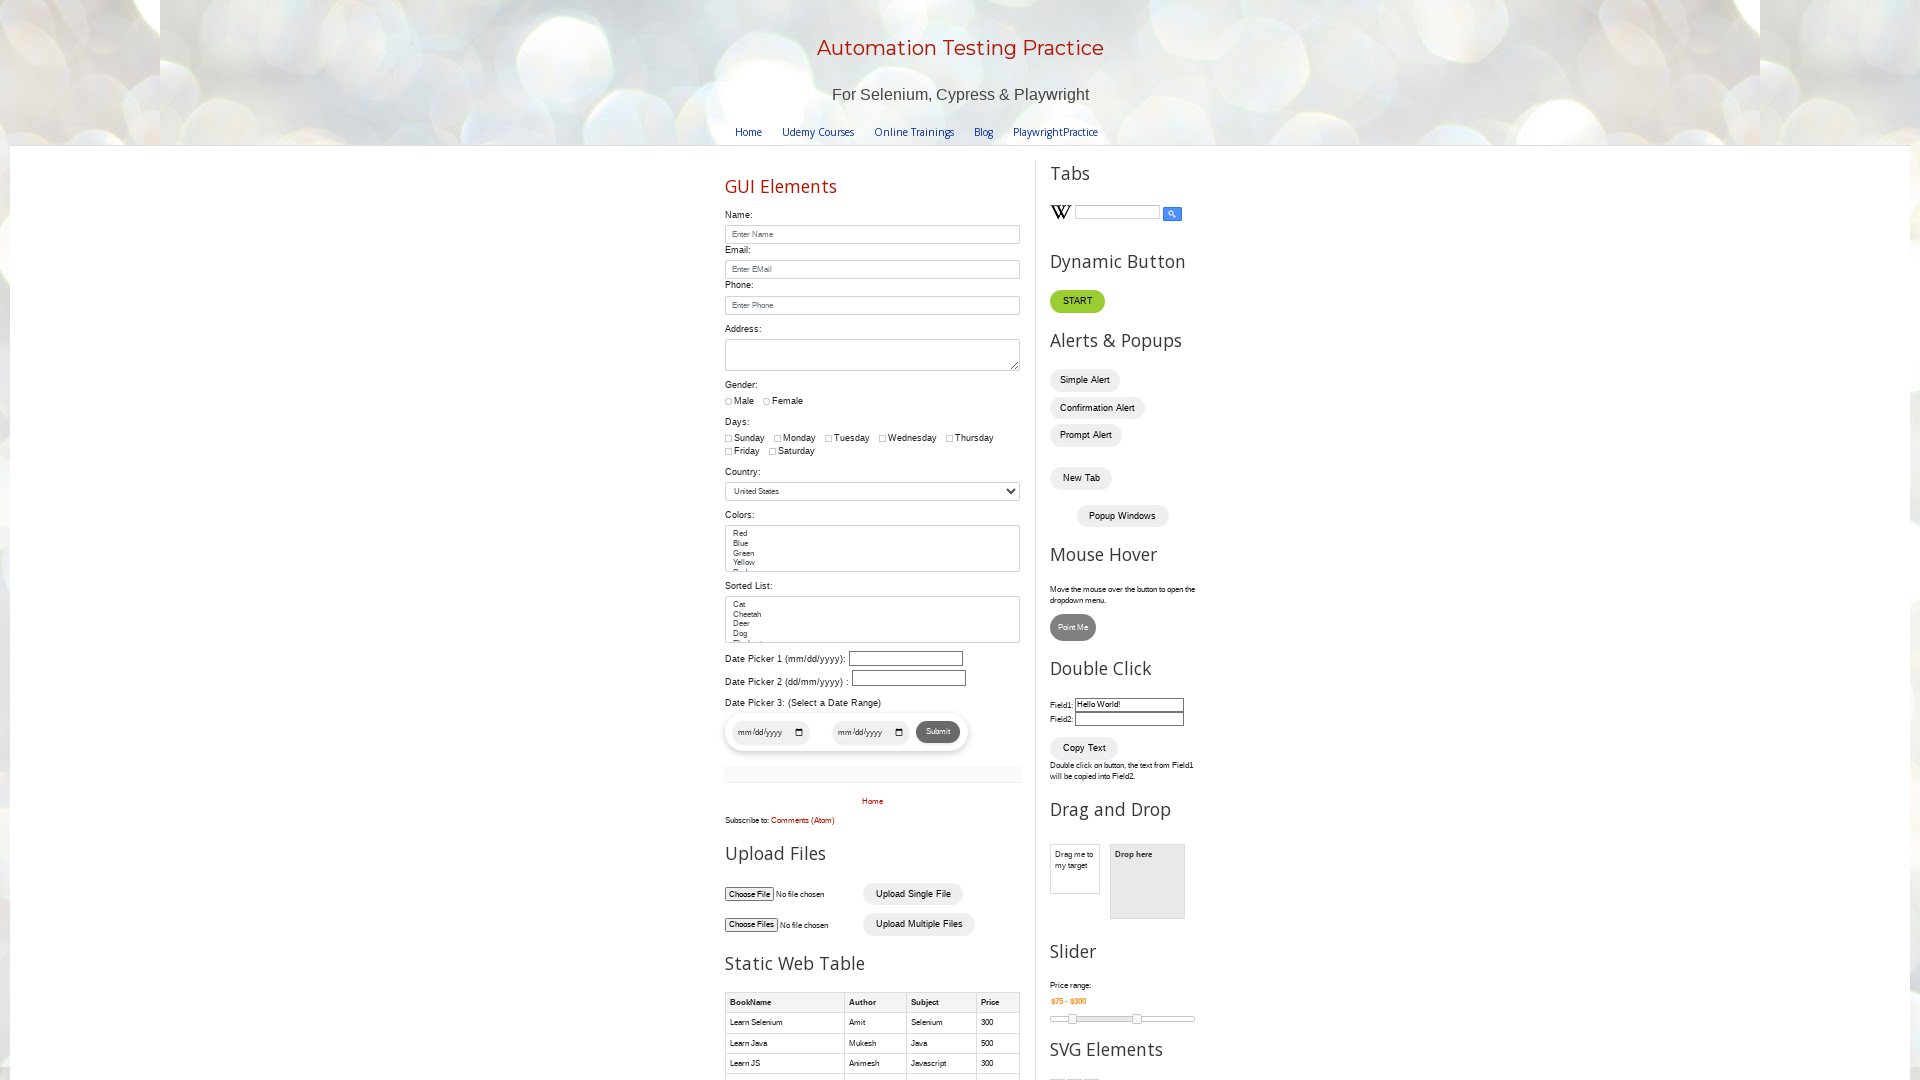

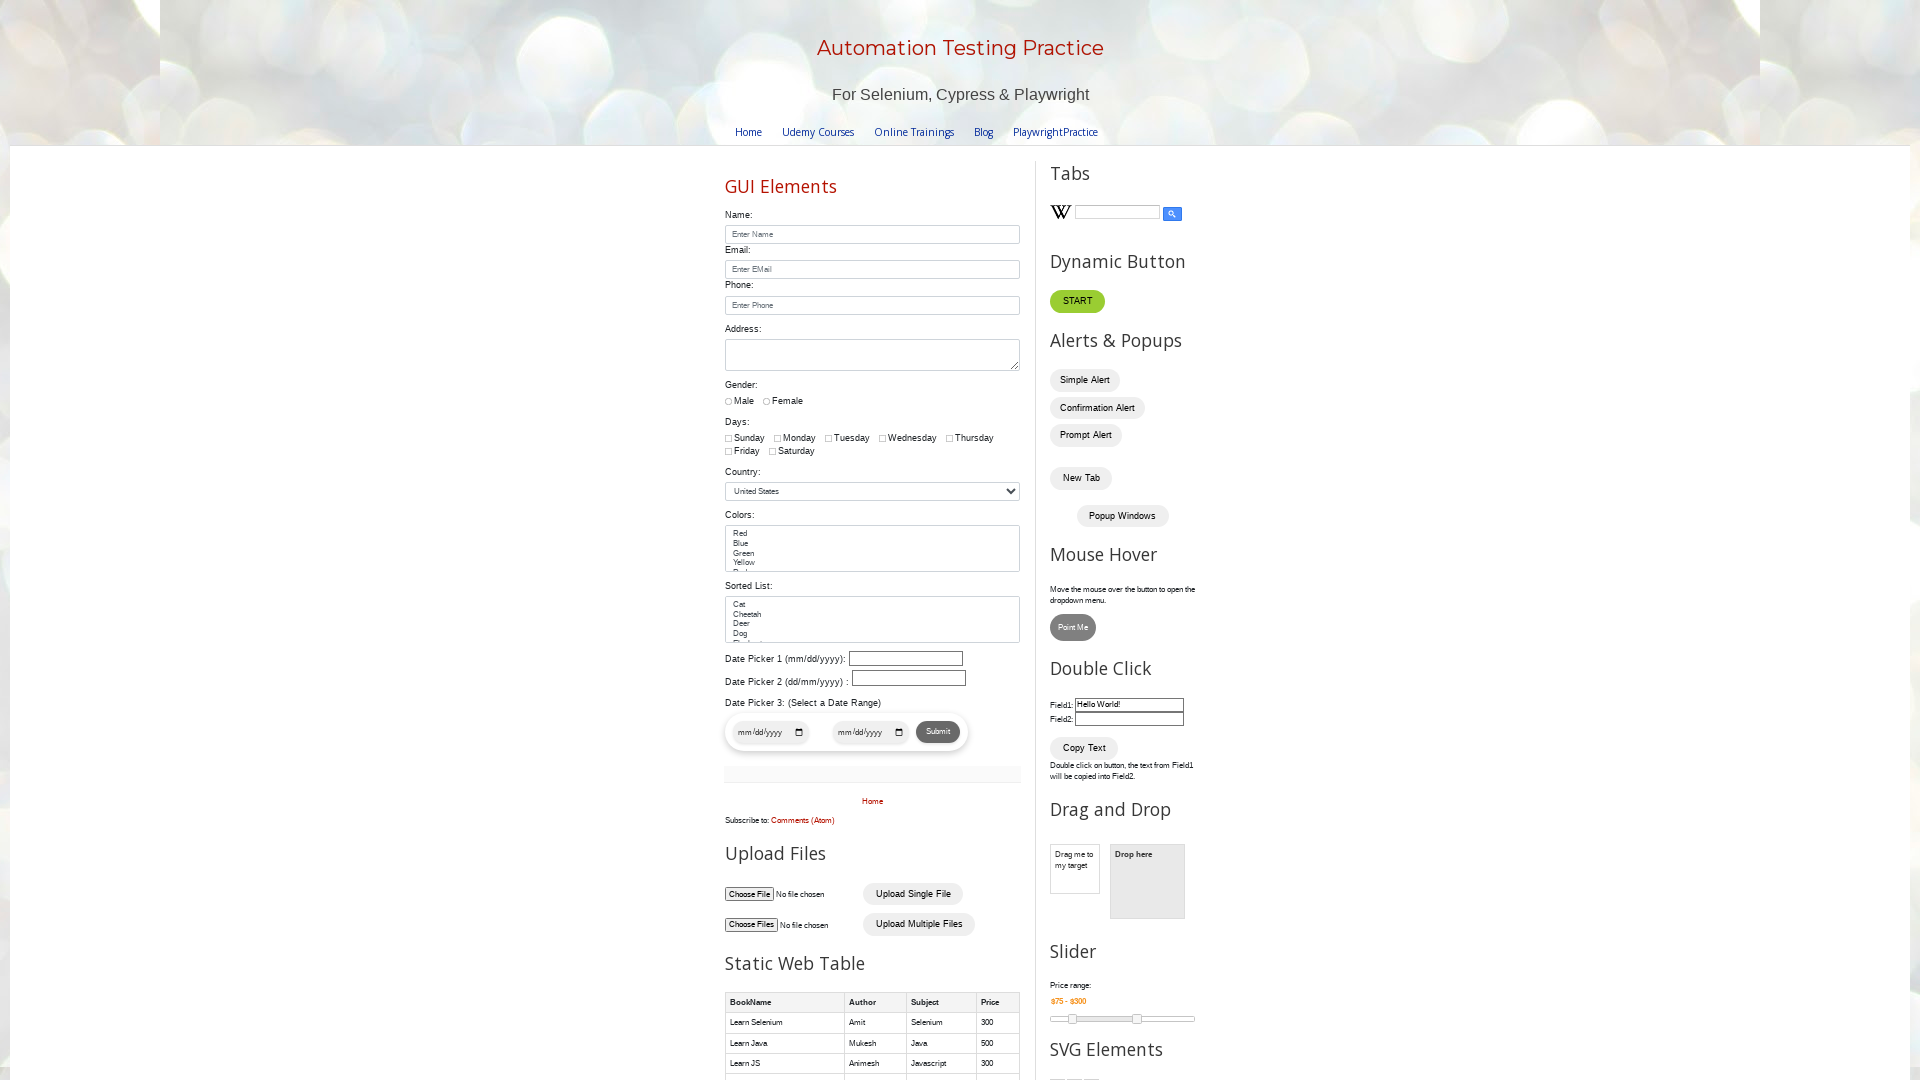